Tests that clicking the Start link in the footer navigates back to the homepage

Starting URL: https://www.99-bottles-of-beer.net/

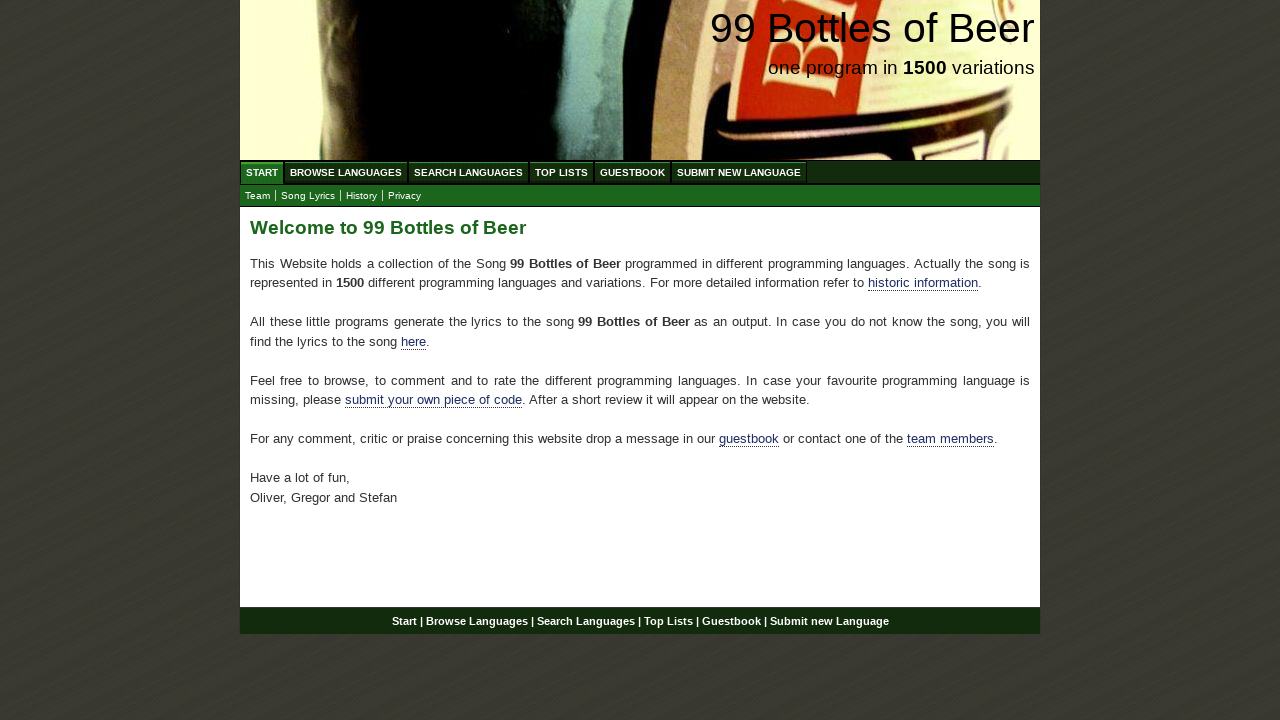

Clicked Start link in footer at (404, 621) on xpath=//div[@id='footer']//a[@href='/']
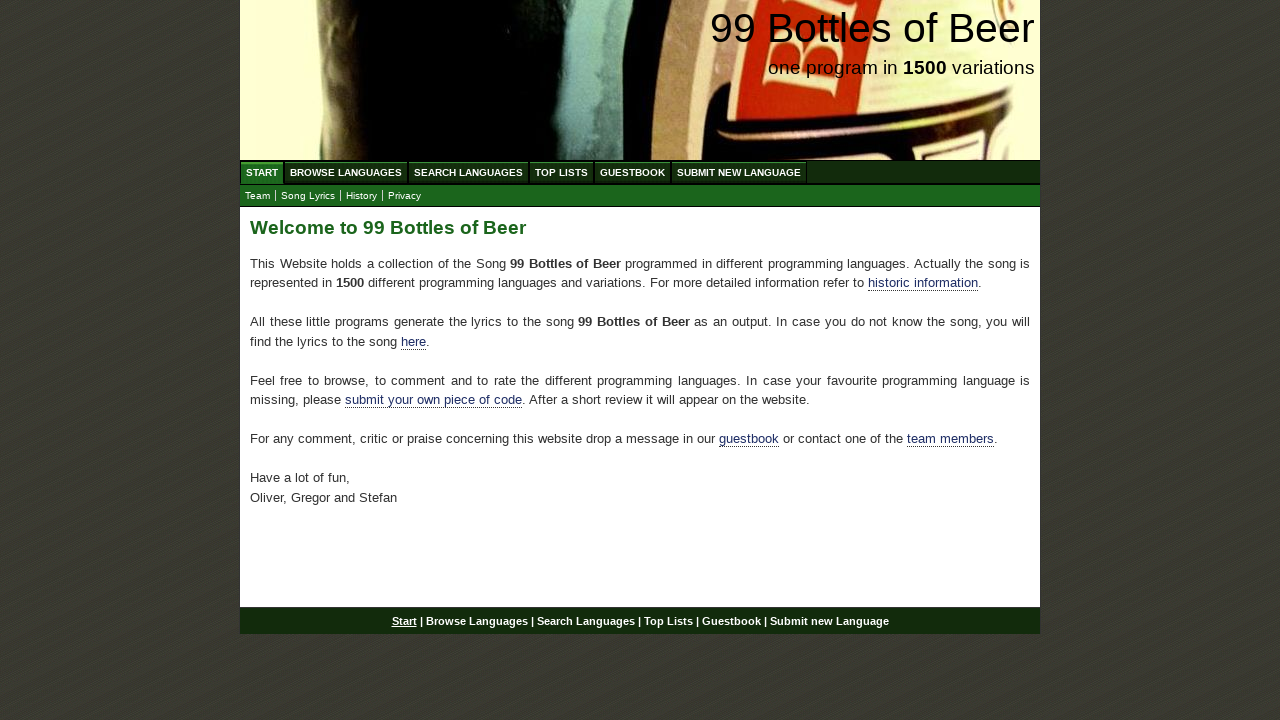

Verified navigation back to homepage - URL is https://www.99-bottles-of-beer.net/
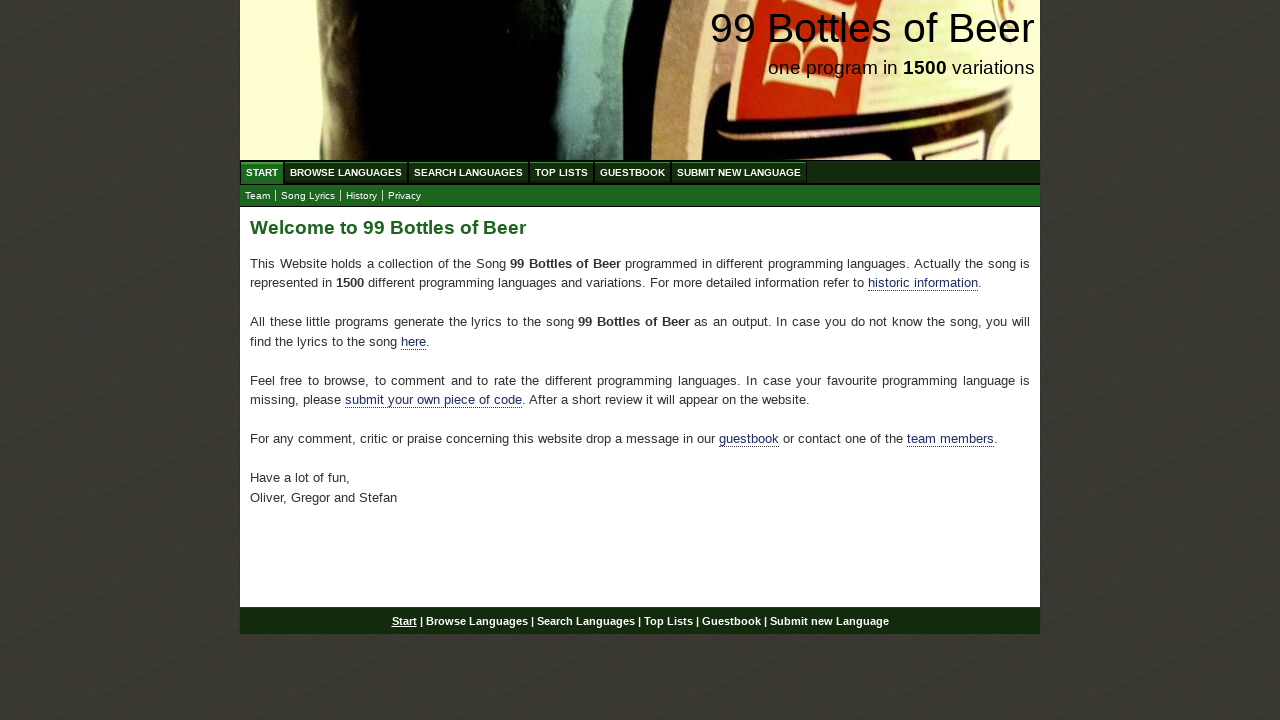

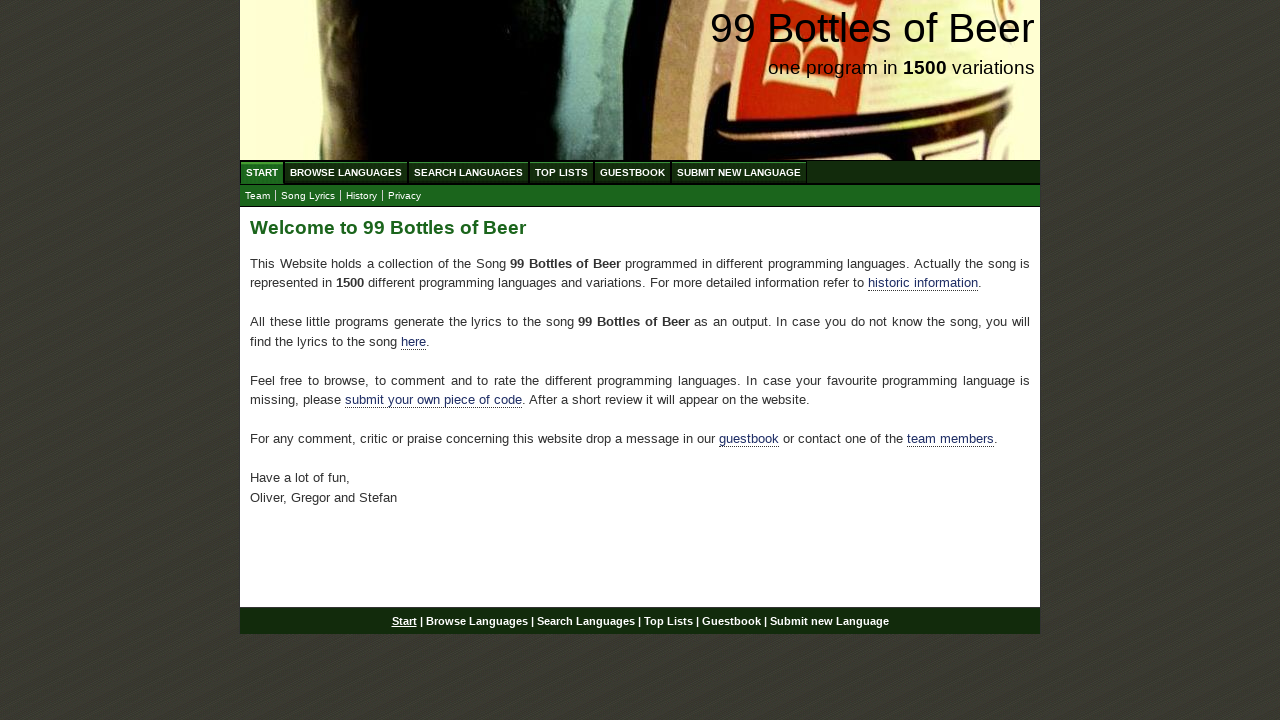